Tests GitHub search functionality by clicking the search button, entering "python" as a search query, and submitting the search.

Starting URL: https://github.com

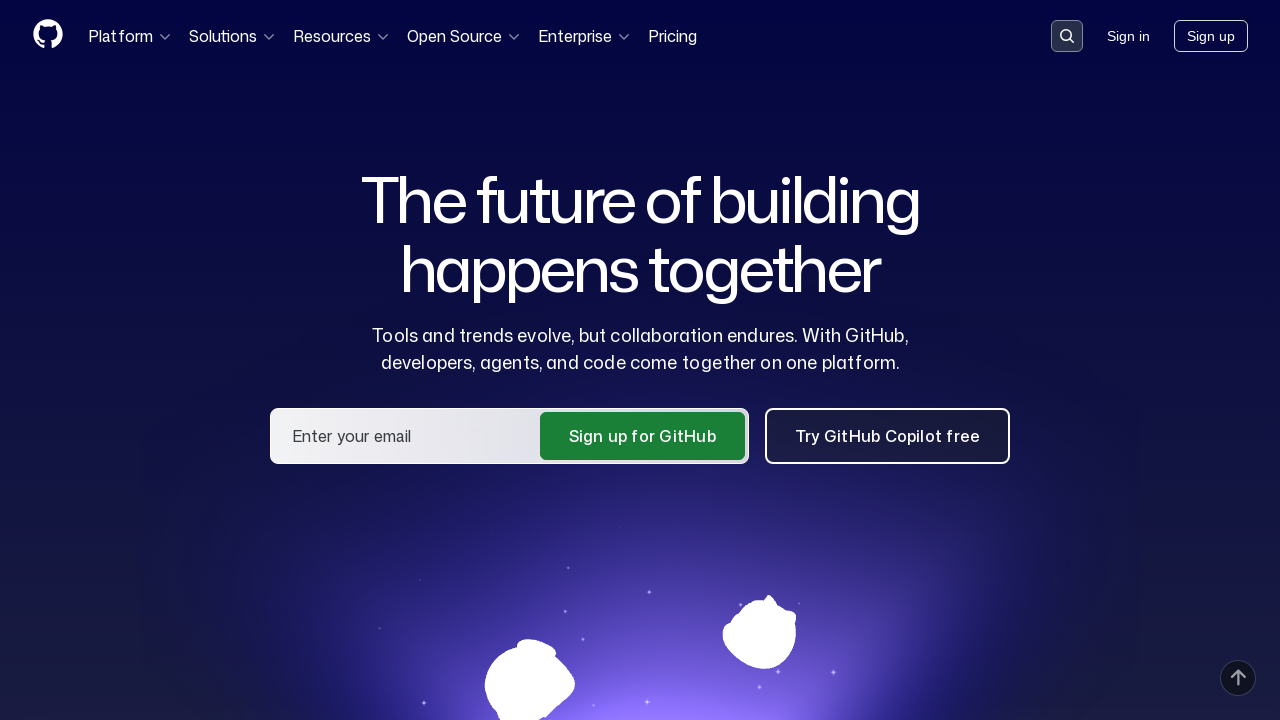

Clicked search button to open search input at (1067, 36) on button[data-target="qbsearch-input.inputButton"]
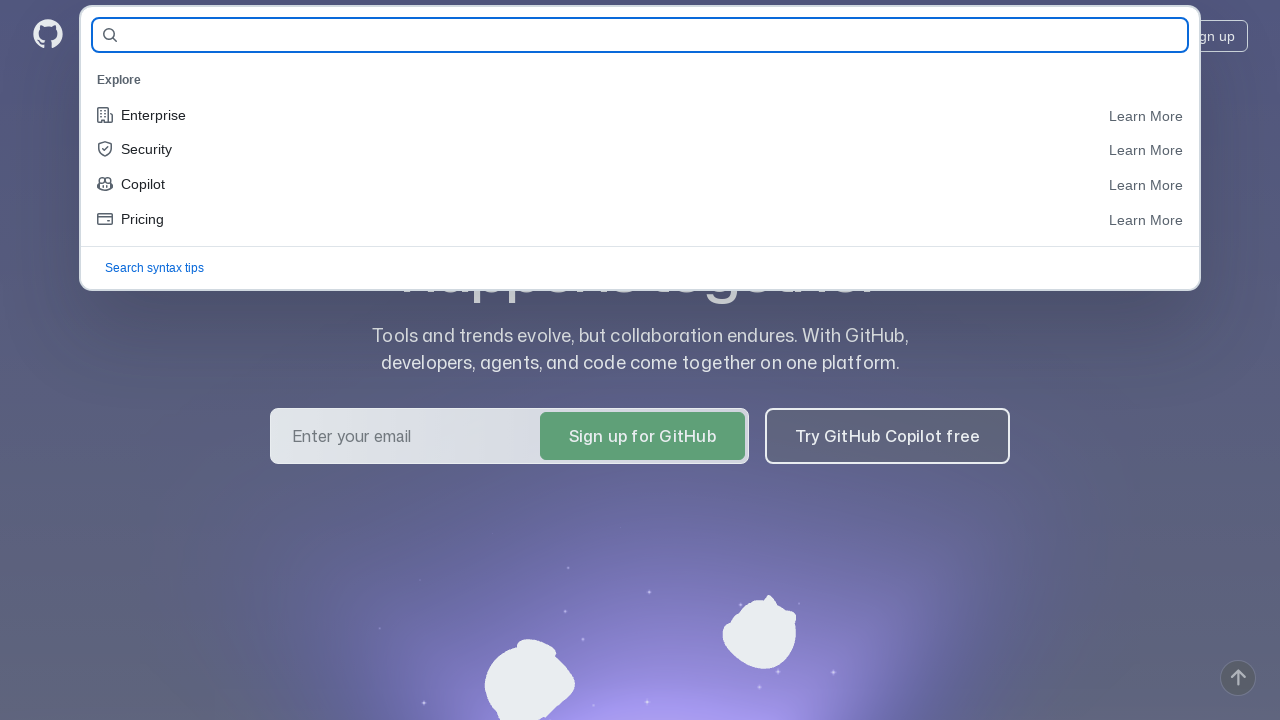

Search input field appeared
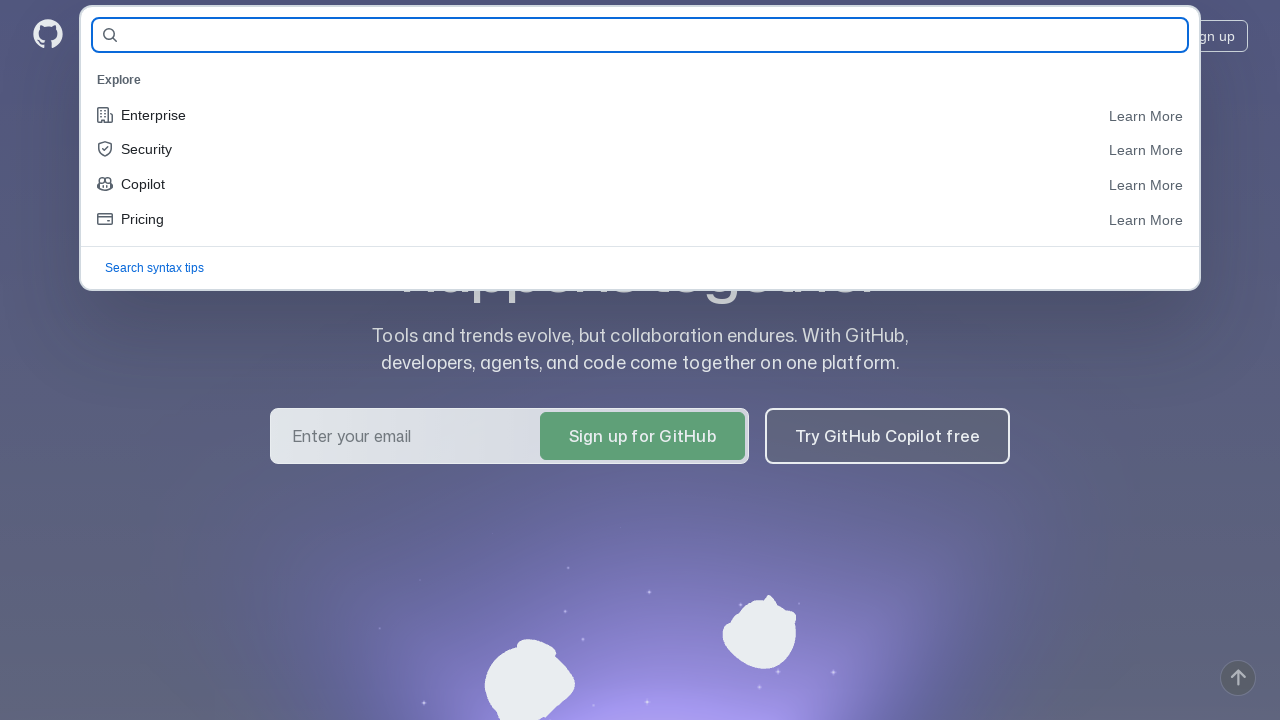

Entered 'python' as search query on #query-builder-test
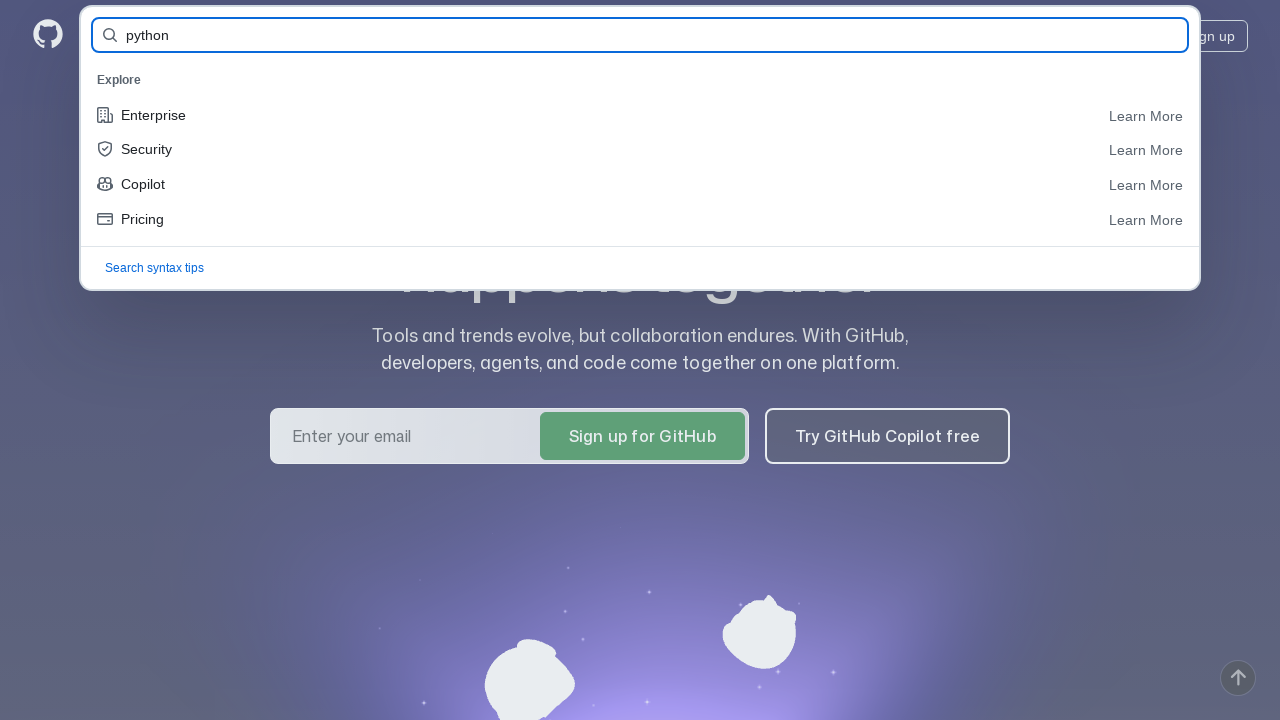

Submitted search by pressing Enter on #query-builder-test
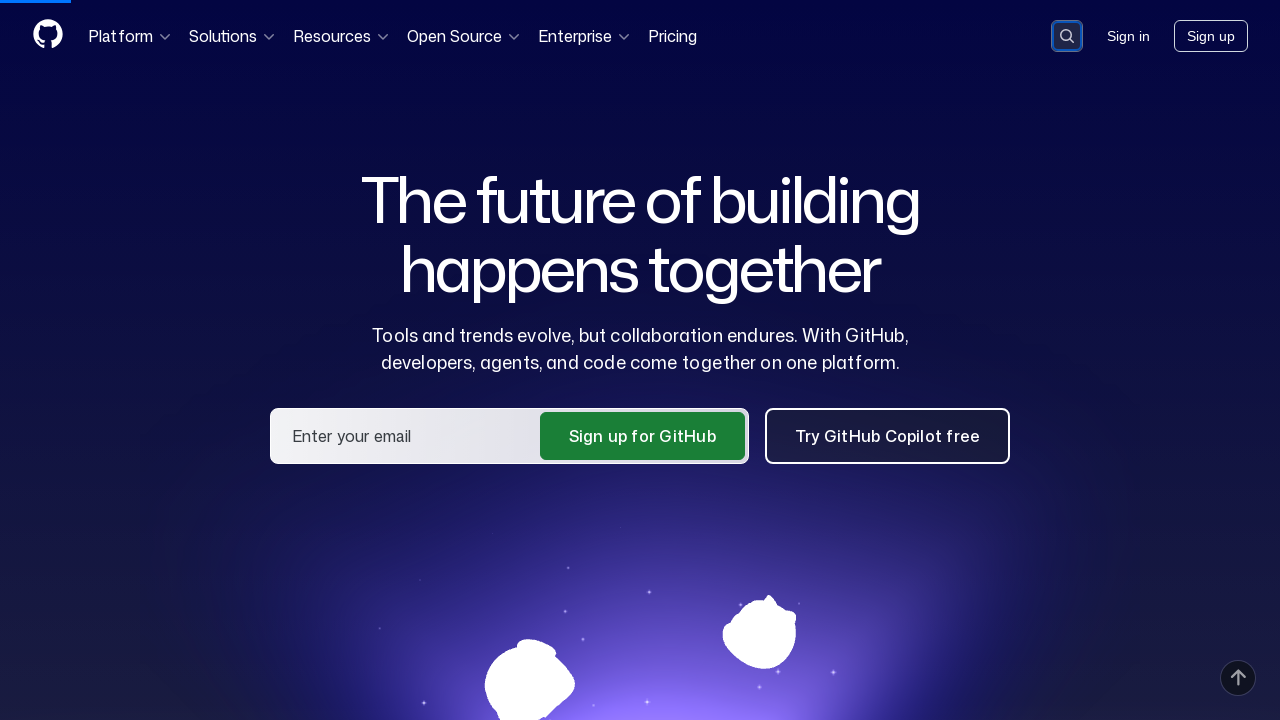

Search results loaded successfully
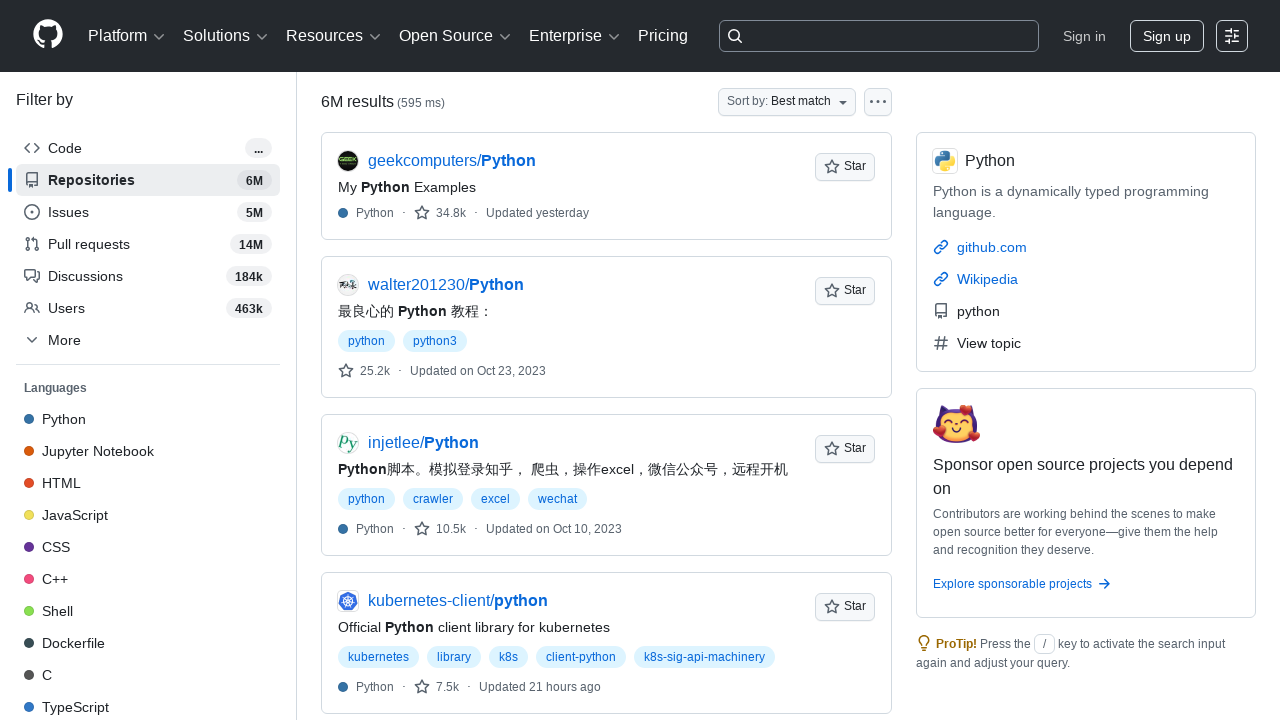

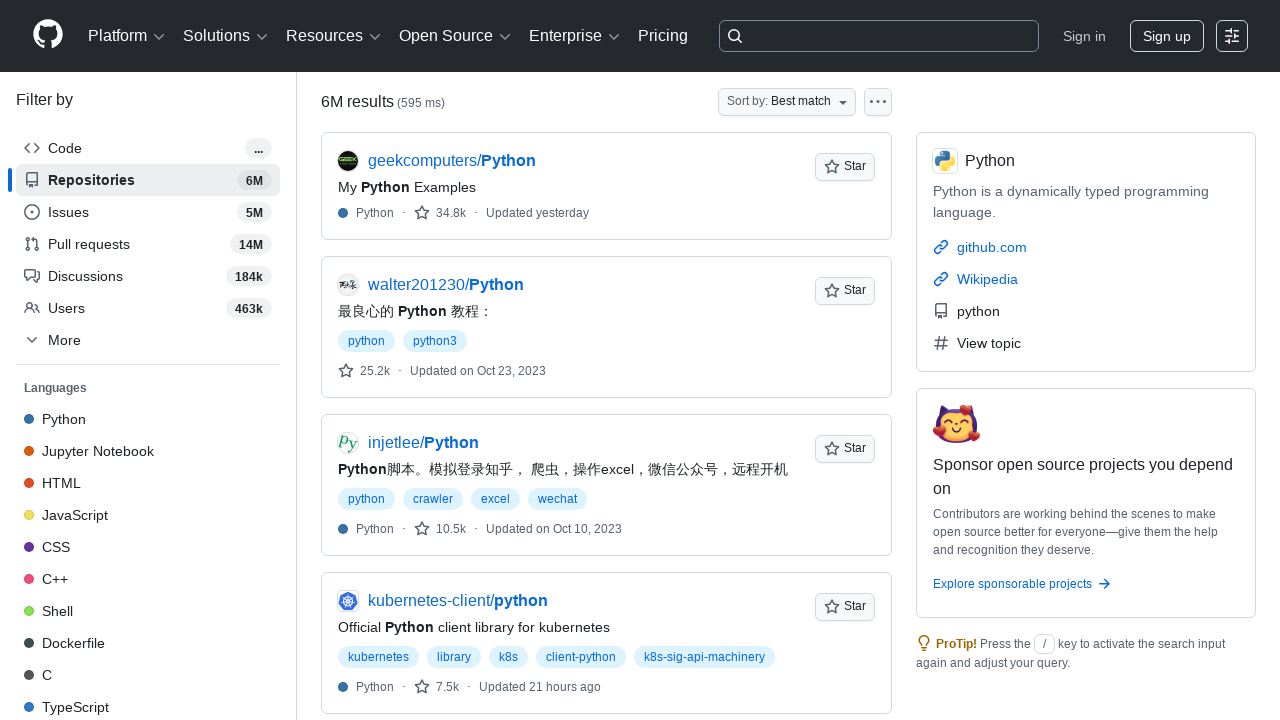